Tests various scrolling techniques on a blog page including scrolling by pixels, scrolling to elements, and clicking a radio button using JavaScript

Starting URL: https://omayo.blogspot.com

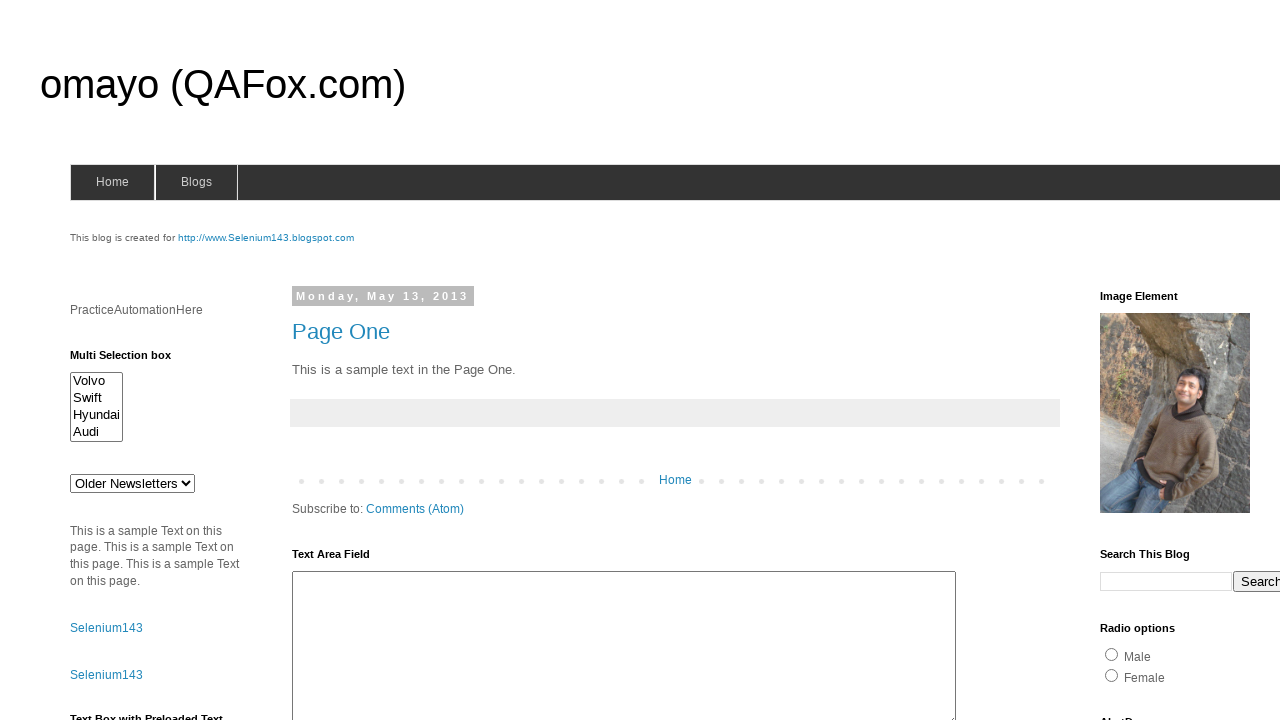

Scrolled down by 700 pixels
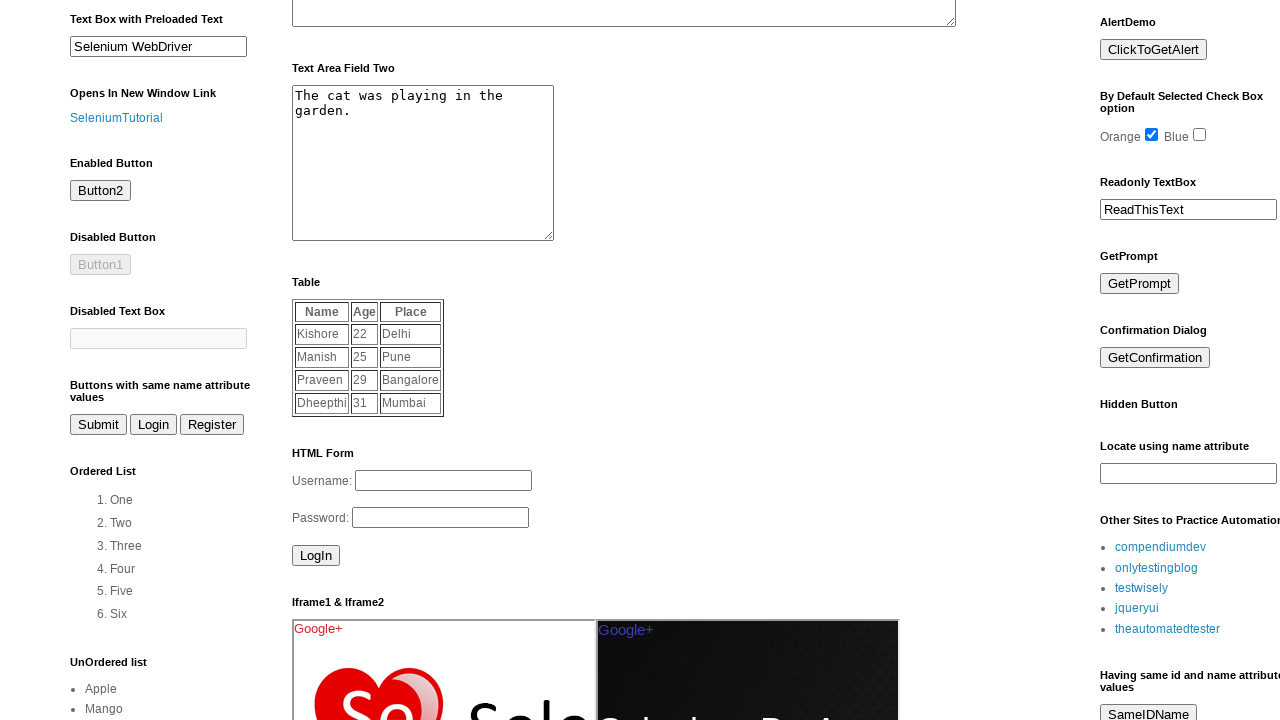

Scrolled 50 pixels right and 300 pixels down
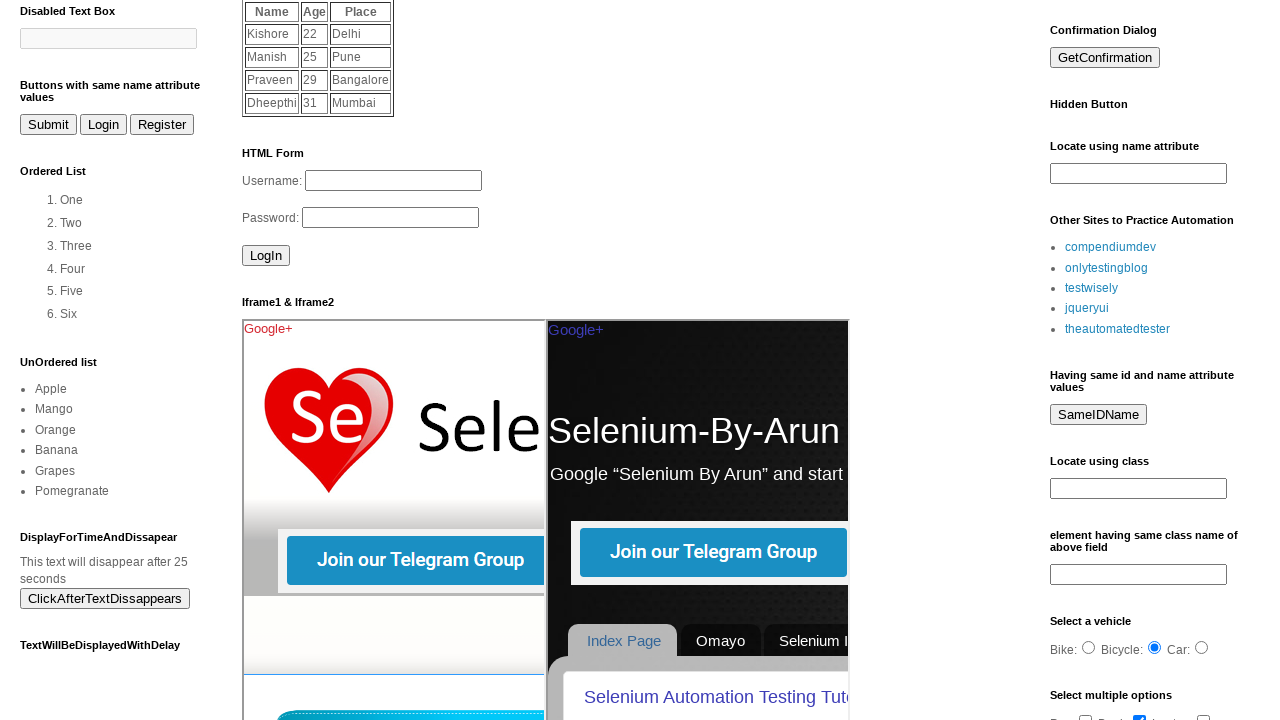

Scrolled back up 700 pixels and left 50 pixels
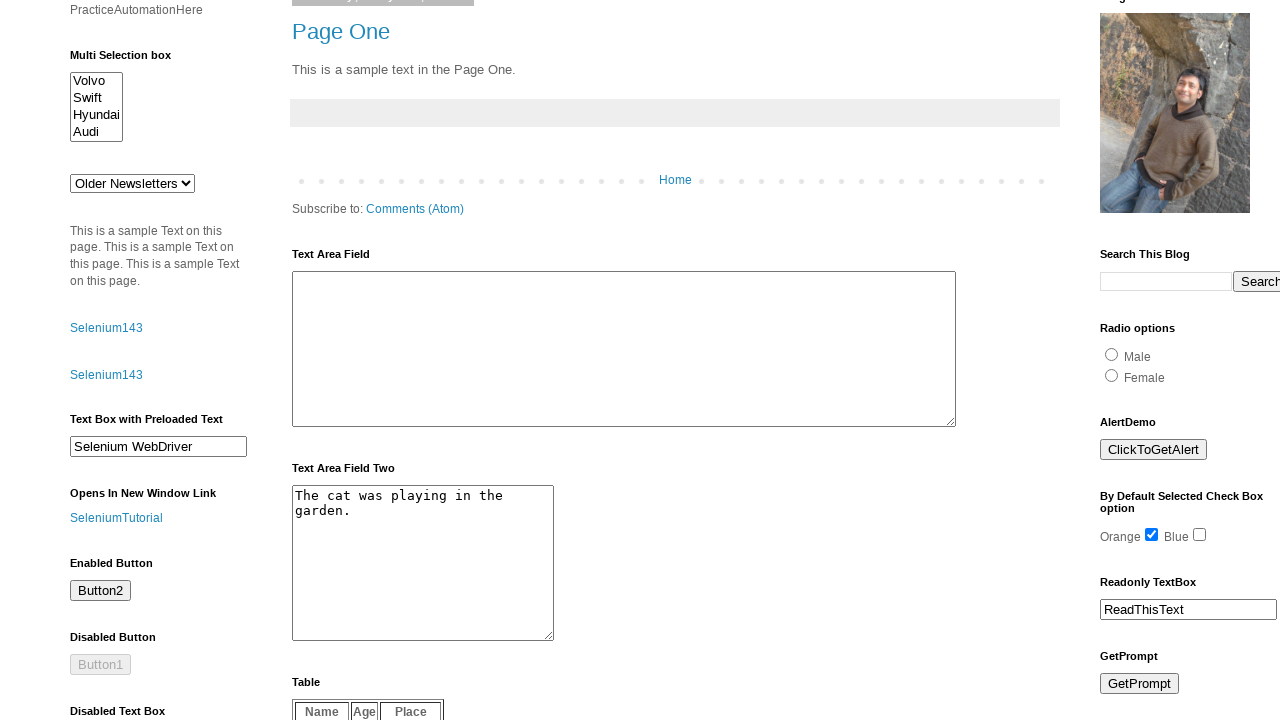

Scrolled to bottom of the page
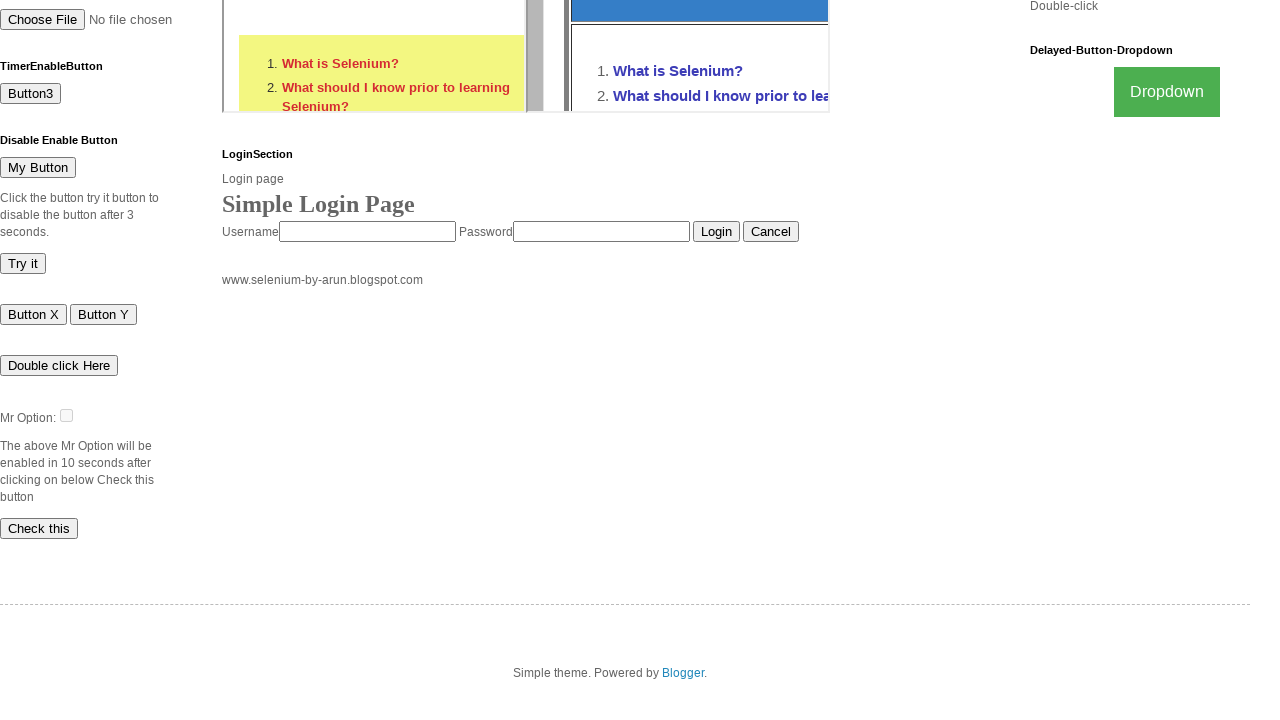

Scrolled to search input field
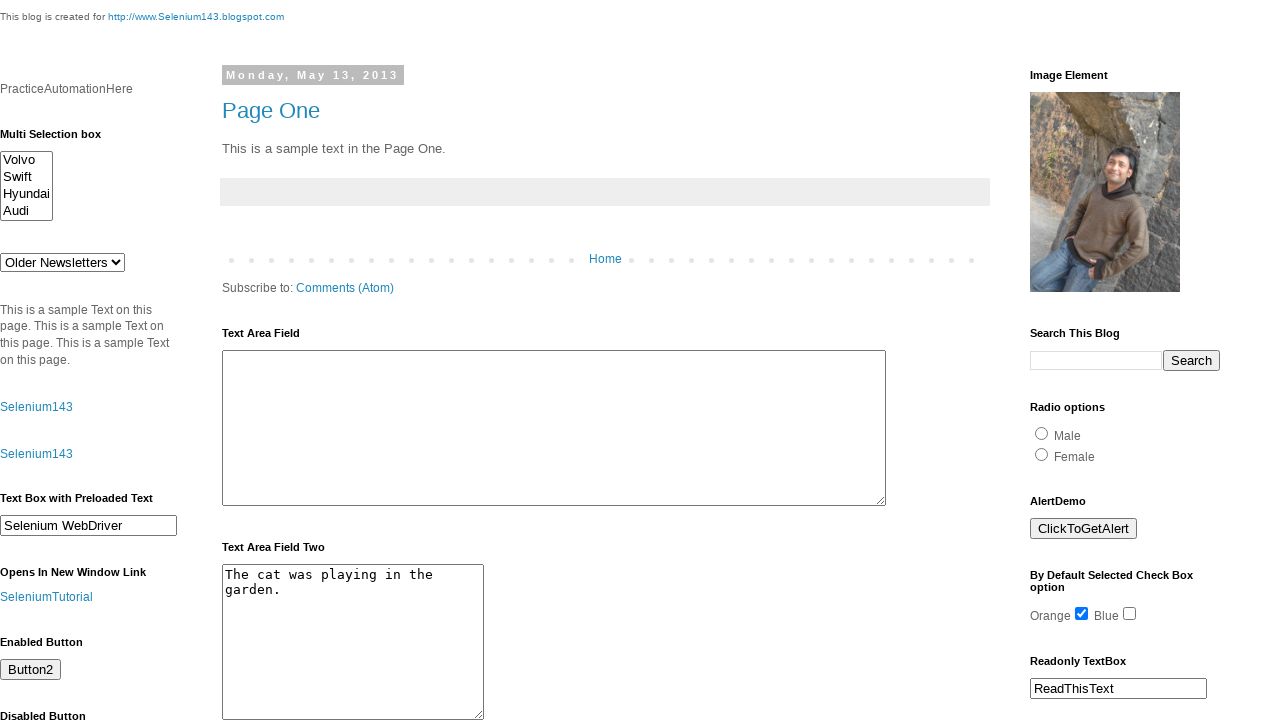

Scrolled to car radio button
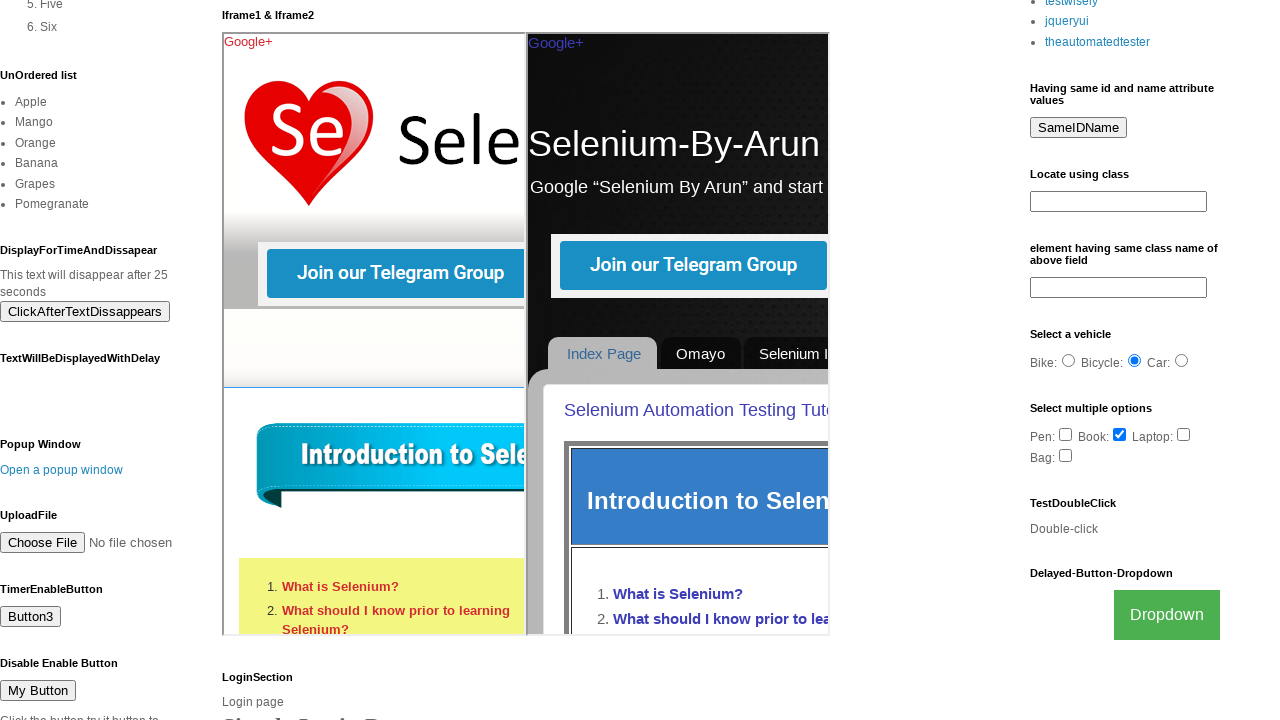

Clicked car radio button using JavaScript
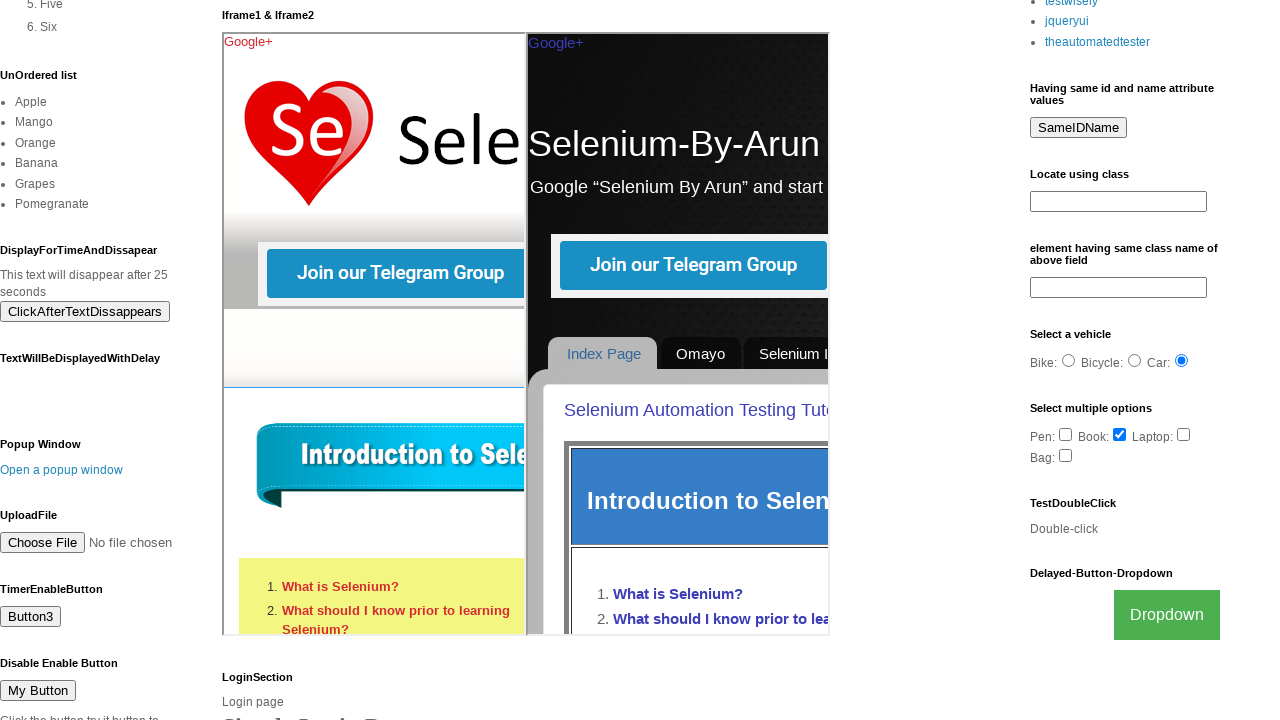

Scrolled to right edge and back 200 pixels vertically
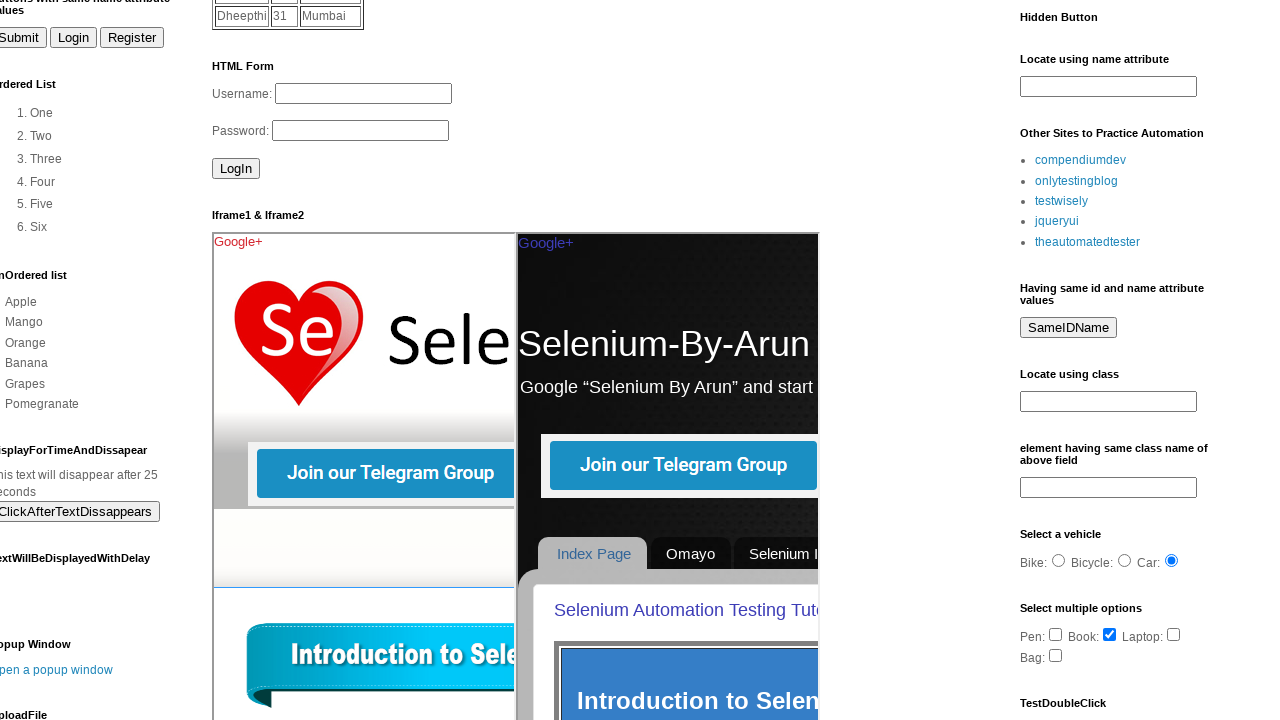

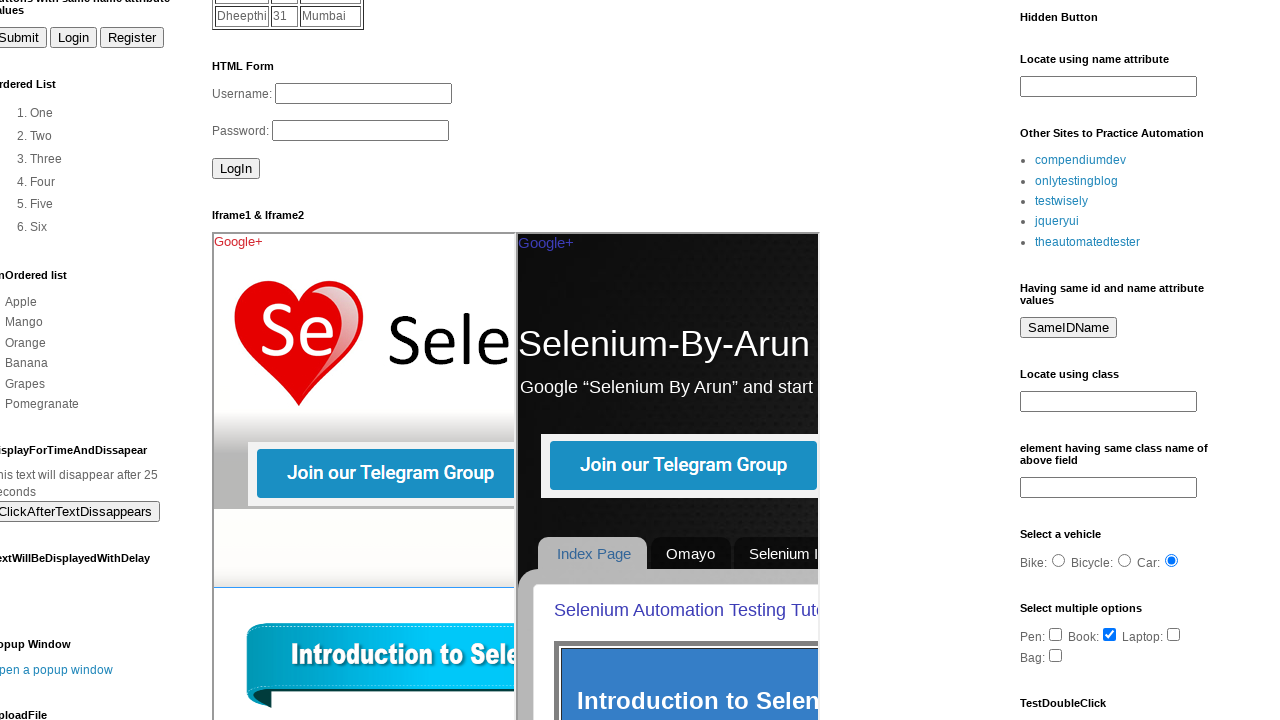